Verifies the search button is enabled and clicks it to perform a search

Starting URL: https://www.oyorooms.com

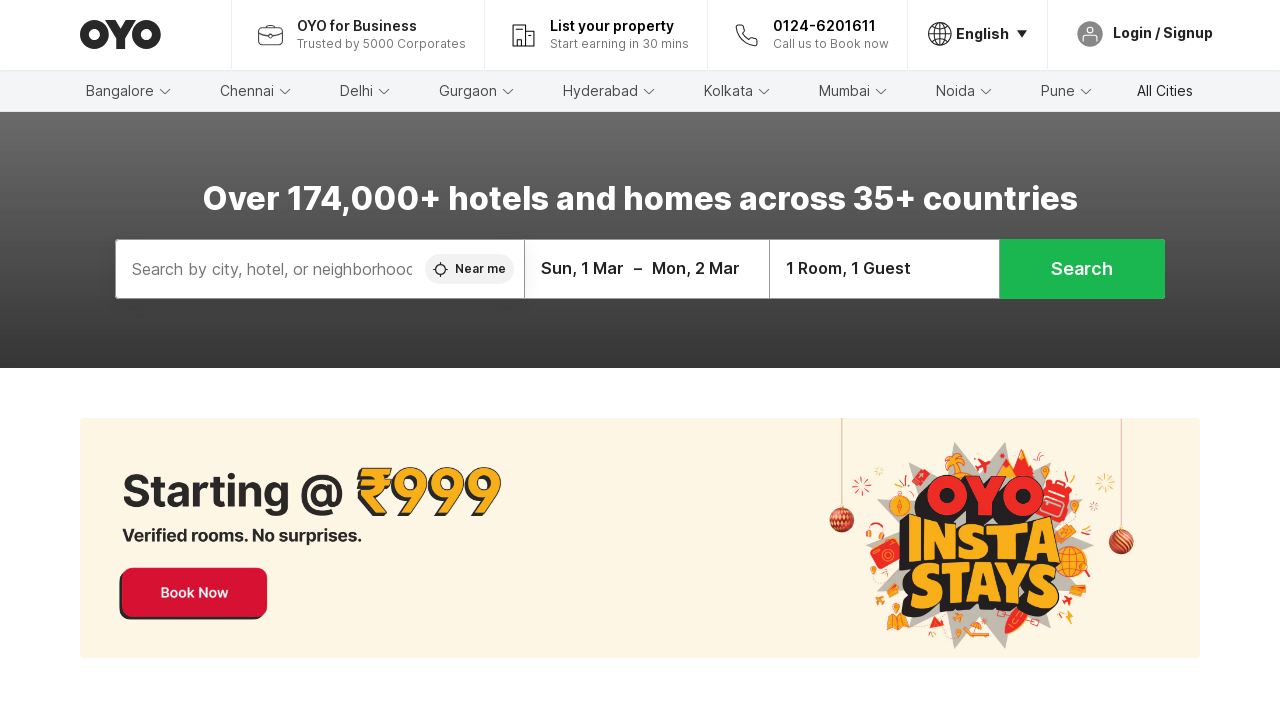

Search button is visible and ready
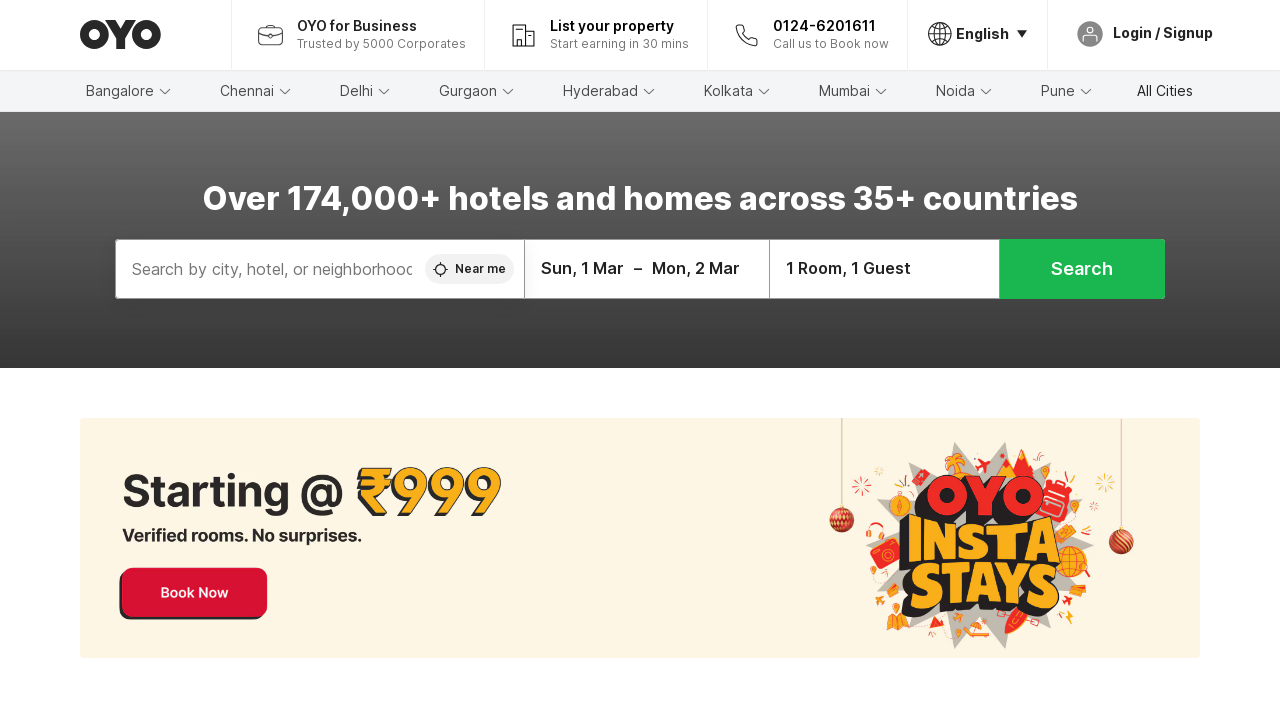

Clicked the Search button to perform search at (1082, 269) on button:has-text('Search')
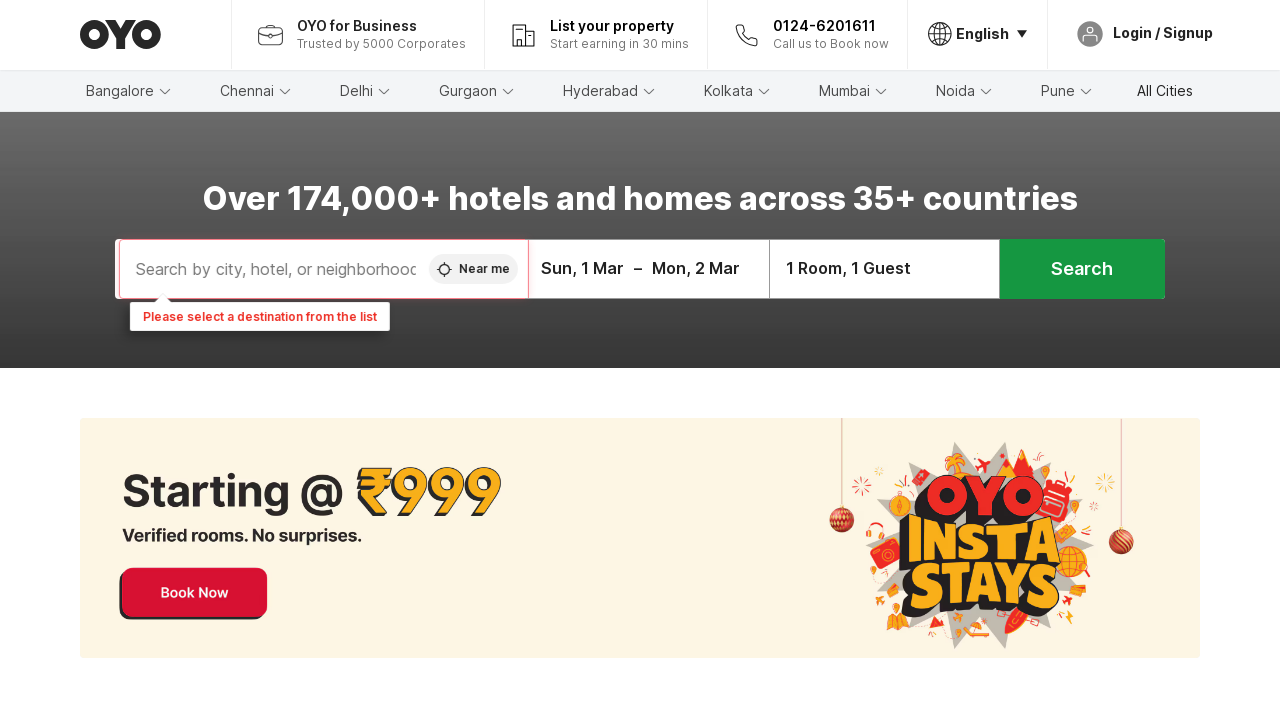

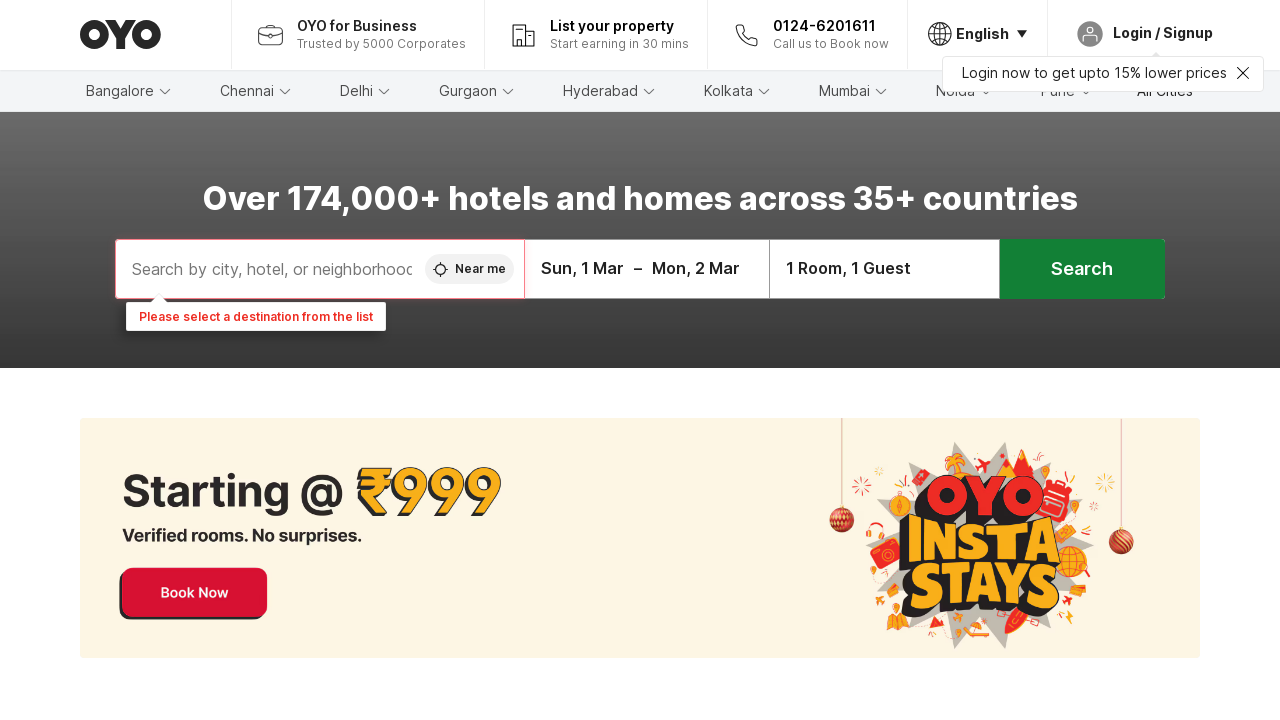